Verifies the home page title matches "Automation Exercise"

Starting URL: http://automationexercise.com

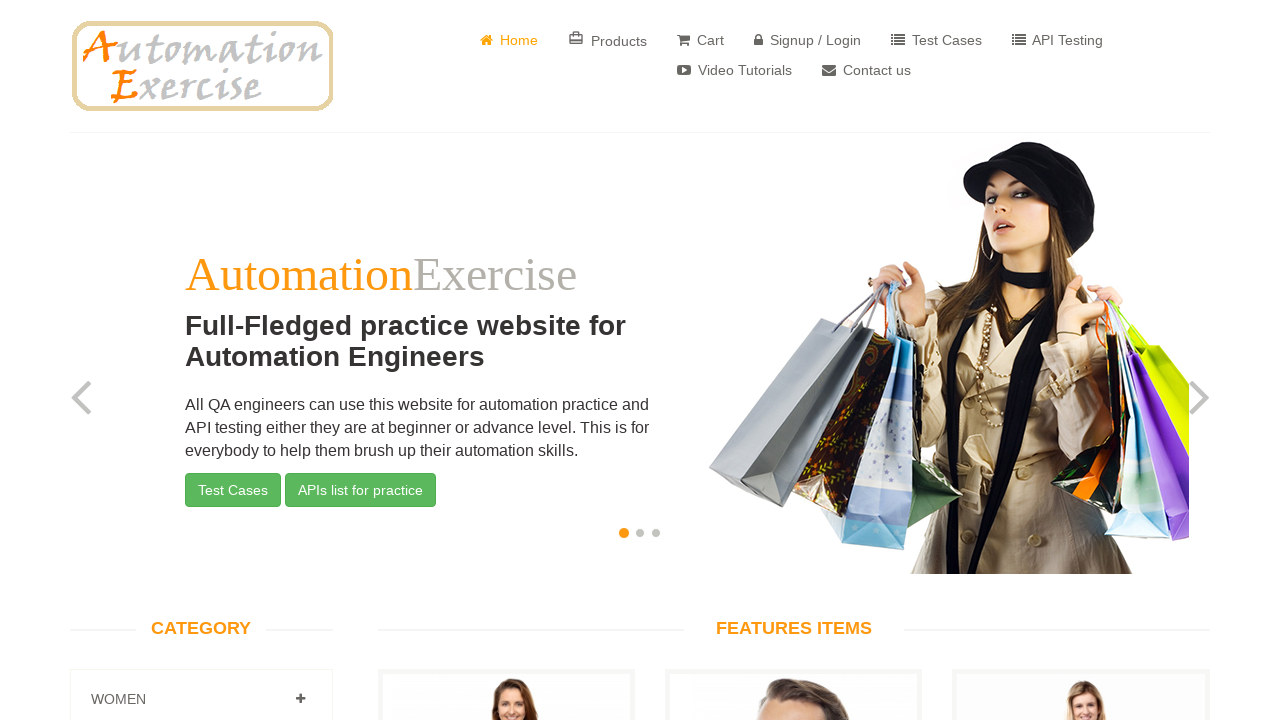

Retrieved home page title
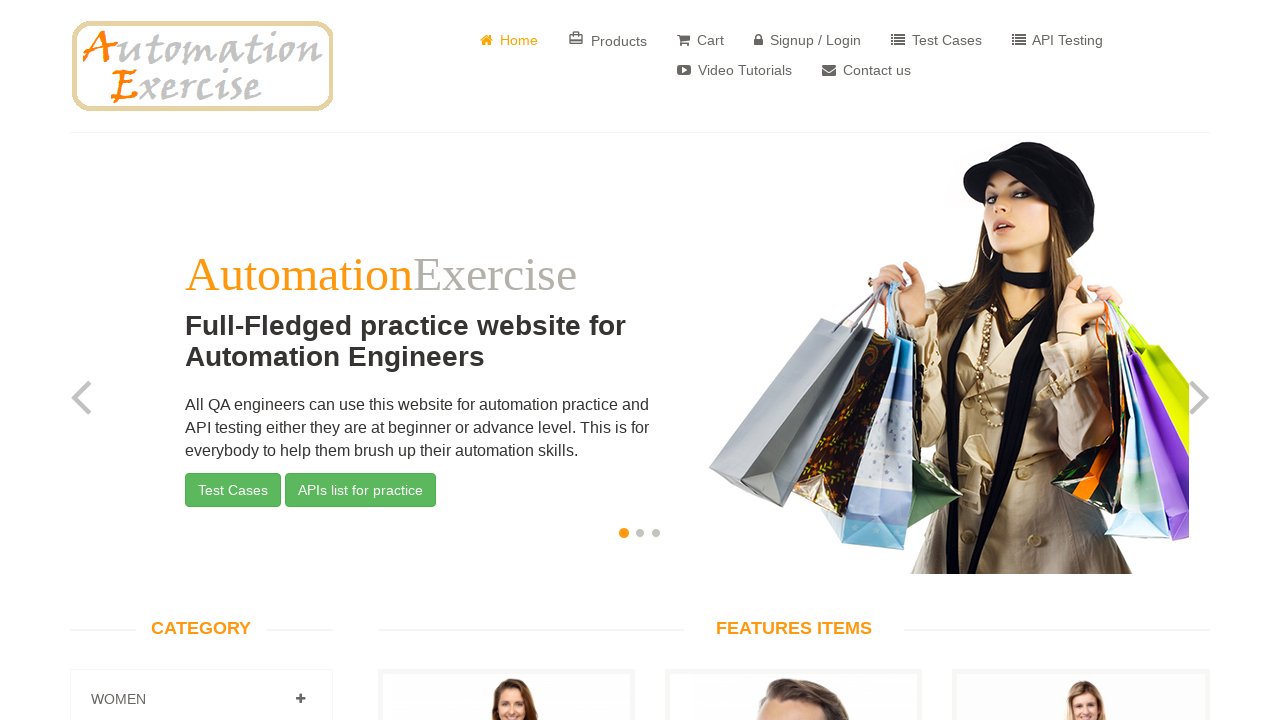

Verified home page title matches 'Automation Exercise'
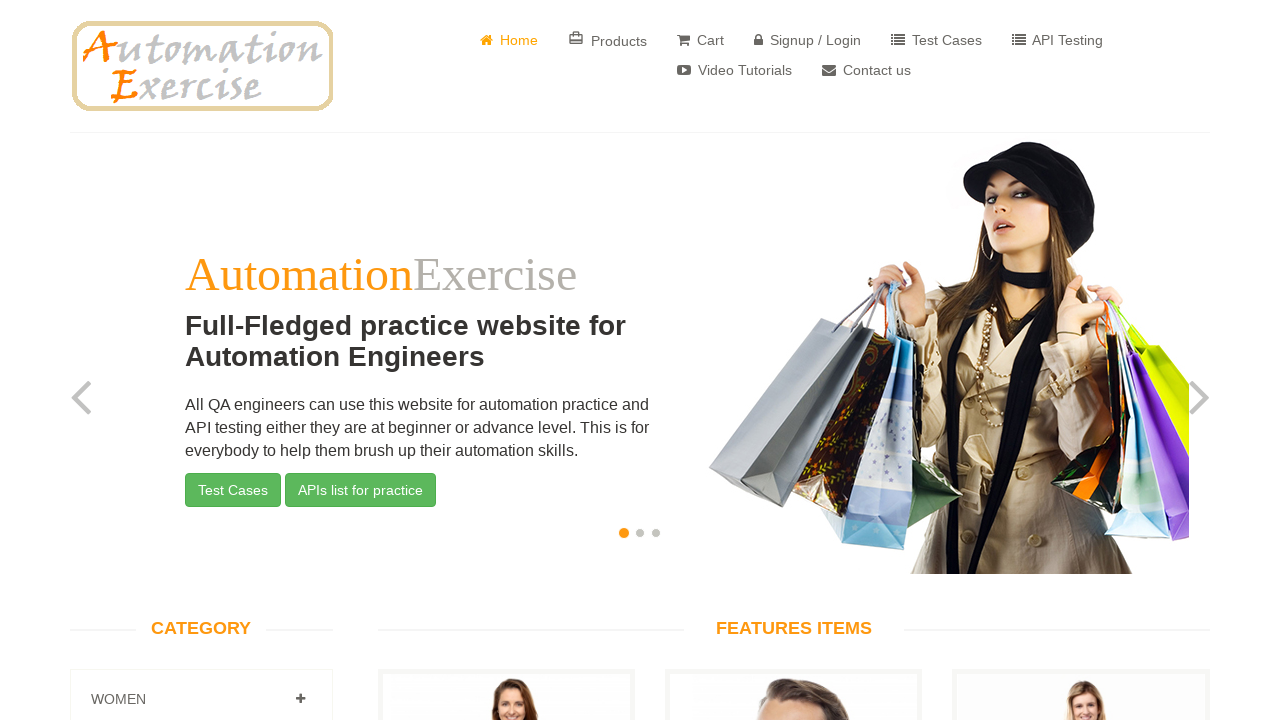

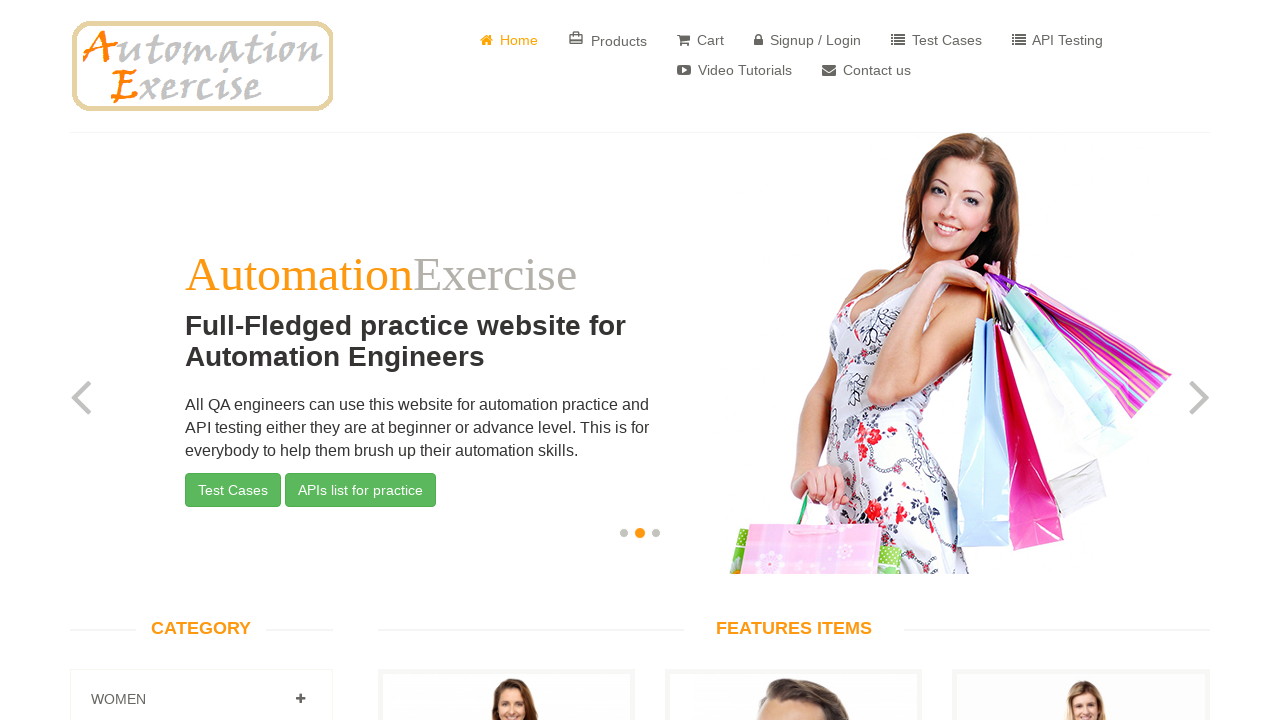